Tests editing a task while on the Active filter

Starting URL: https://todomvc4tasj.herokuapp.com/#/active

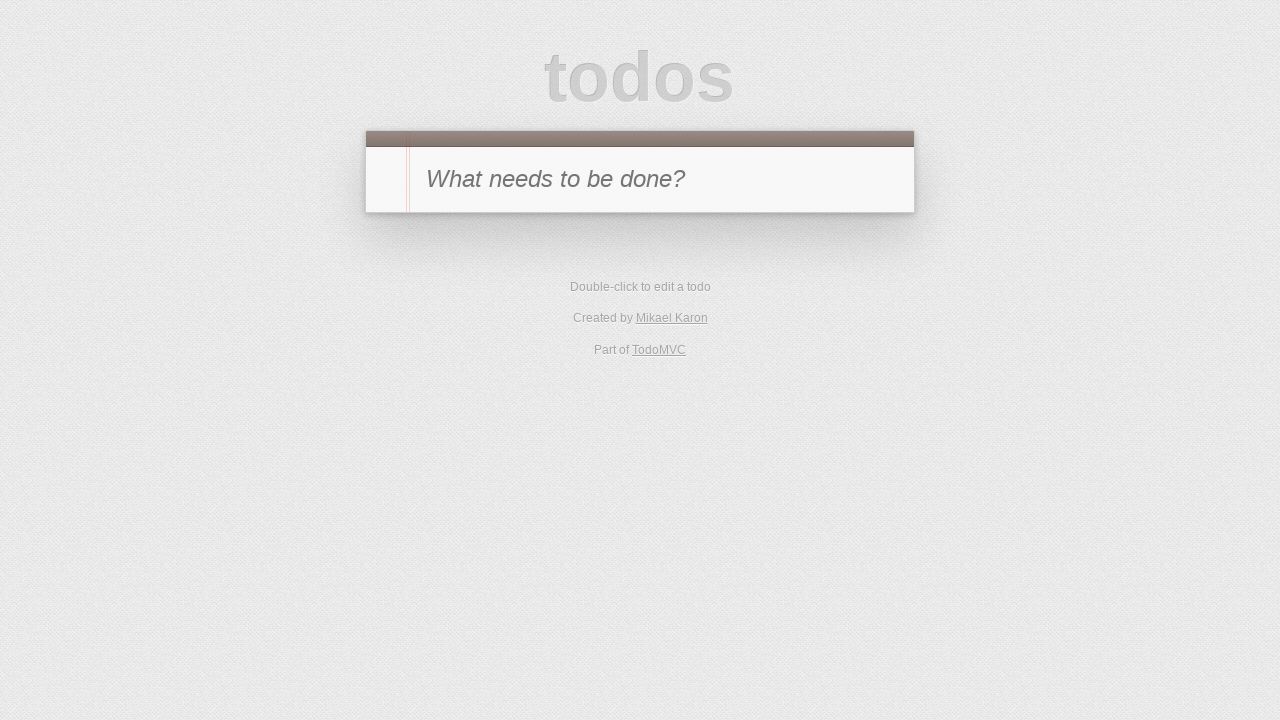

Set up initial active tasks in localStorage with tasks '1' and '2'
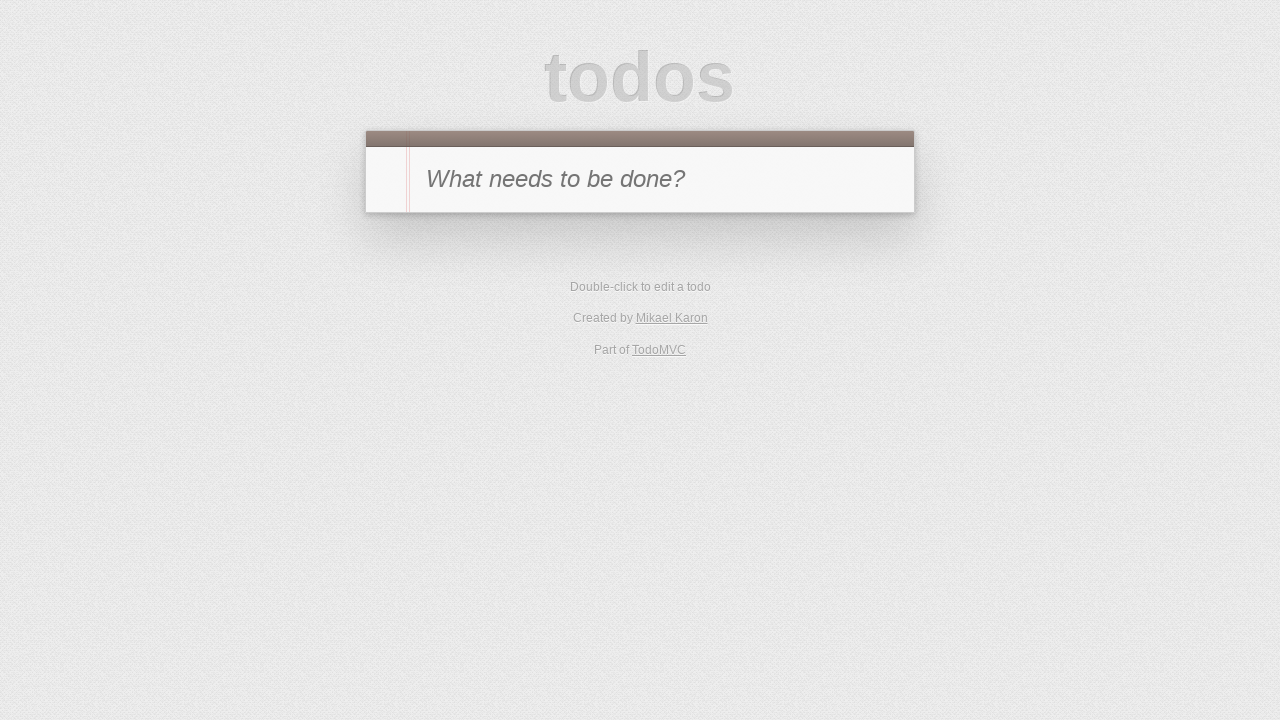

Reloaded page to apply localStorage changes
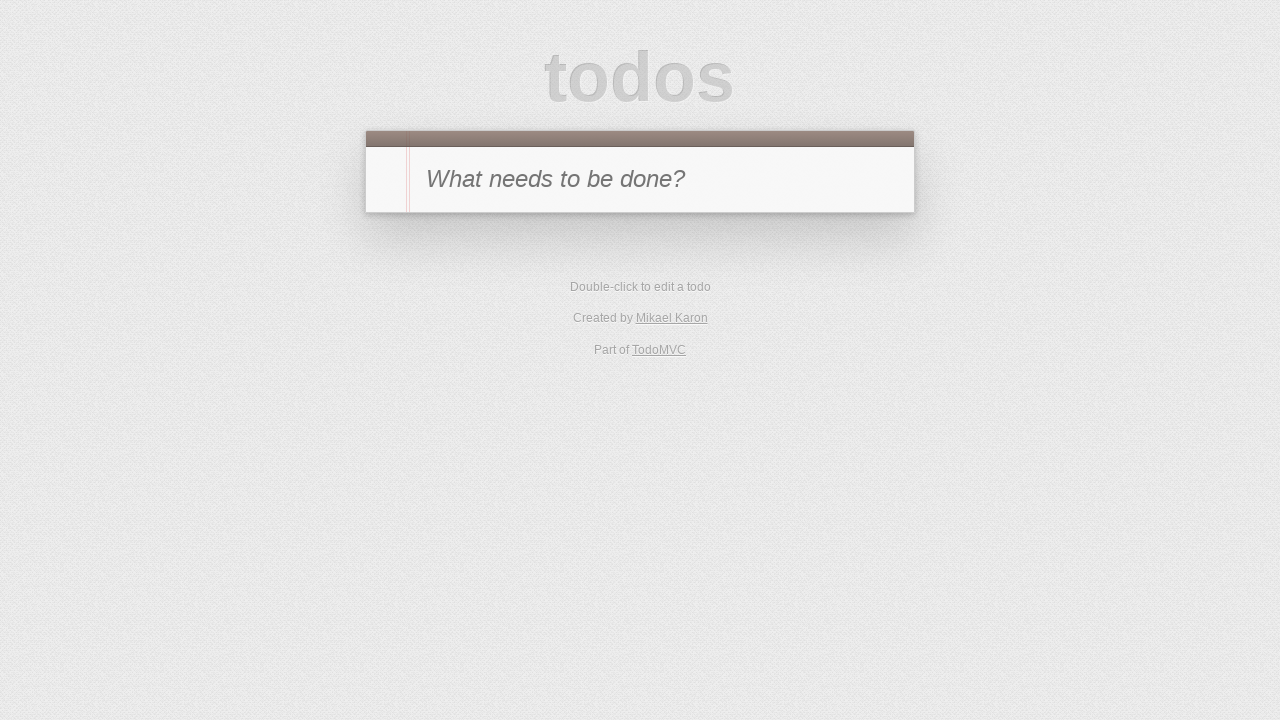

Double-clicked on task '2' to enter edit mode at (662, 302) on #todo-list li:has-text('2') label
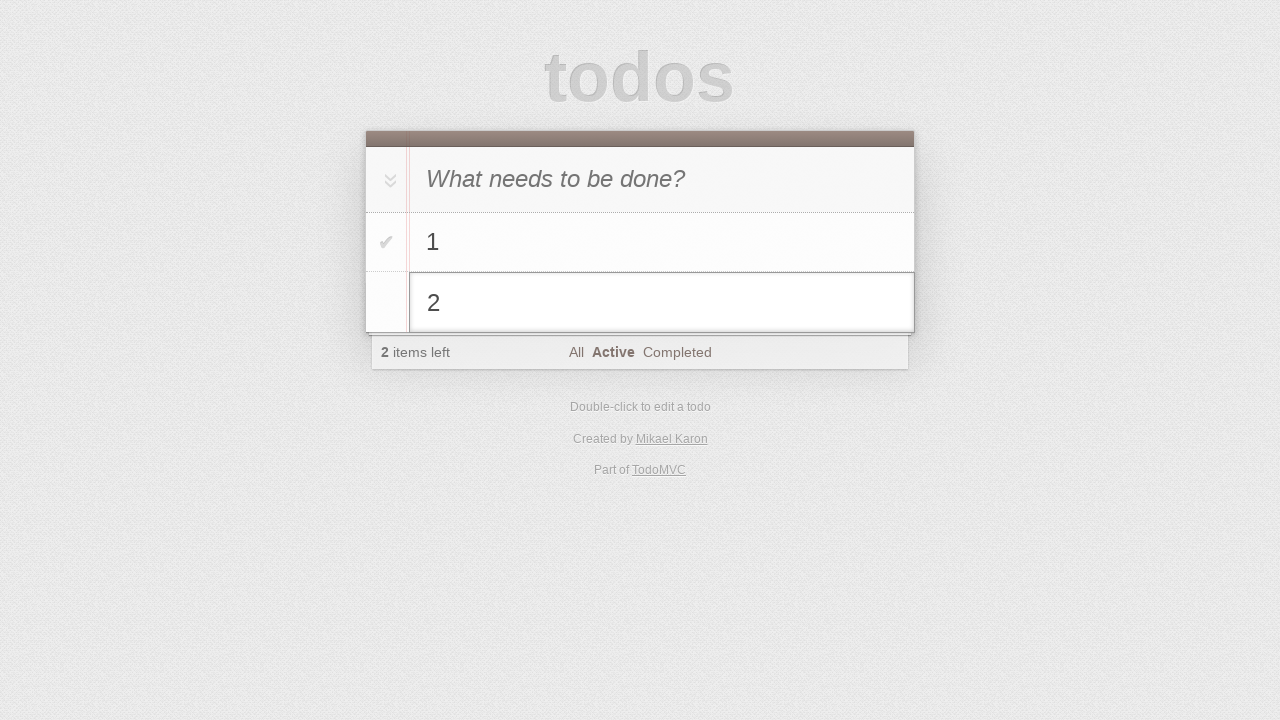

Filled edit field with new task text 'edited 2' on #todo-list li.editing .edit
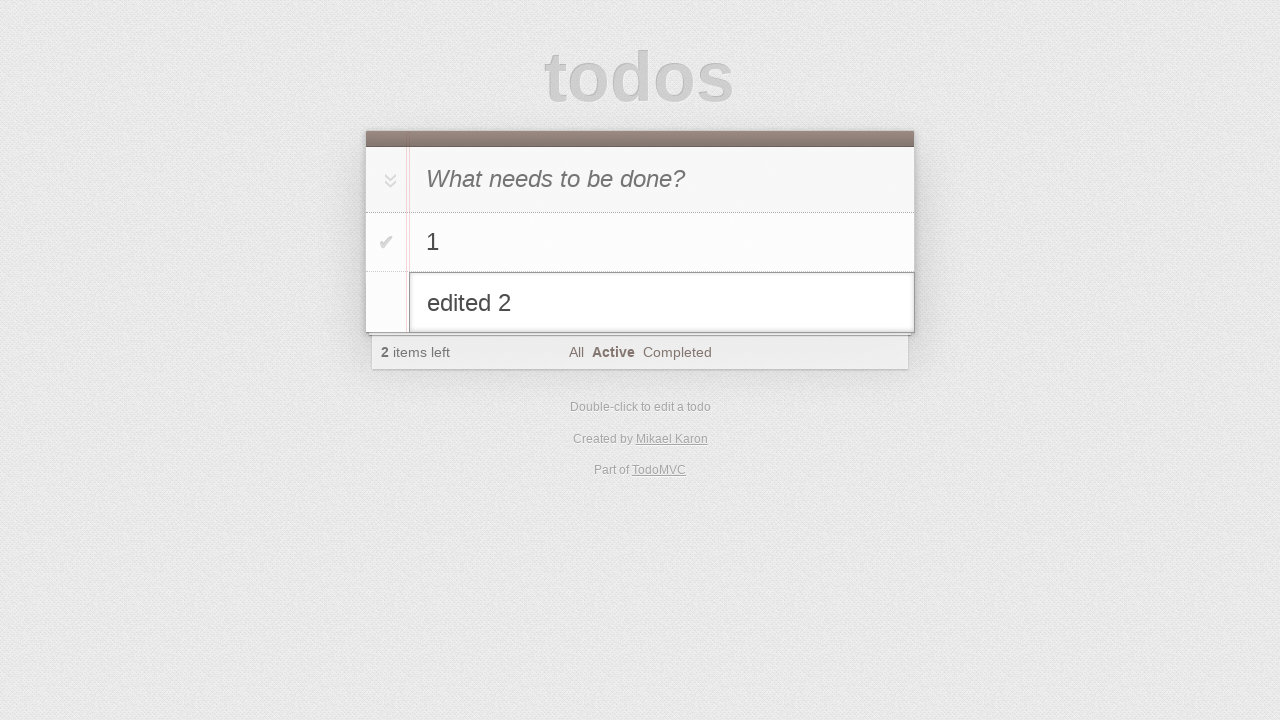

Pressed Enter to confirm task edit on #todo-list li.editing .edit
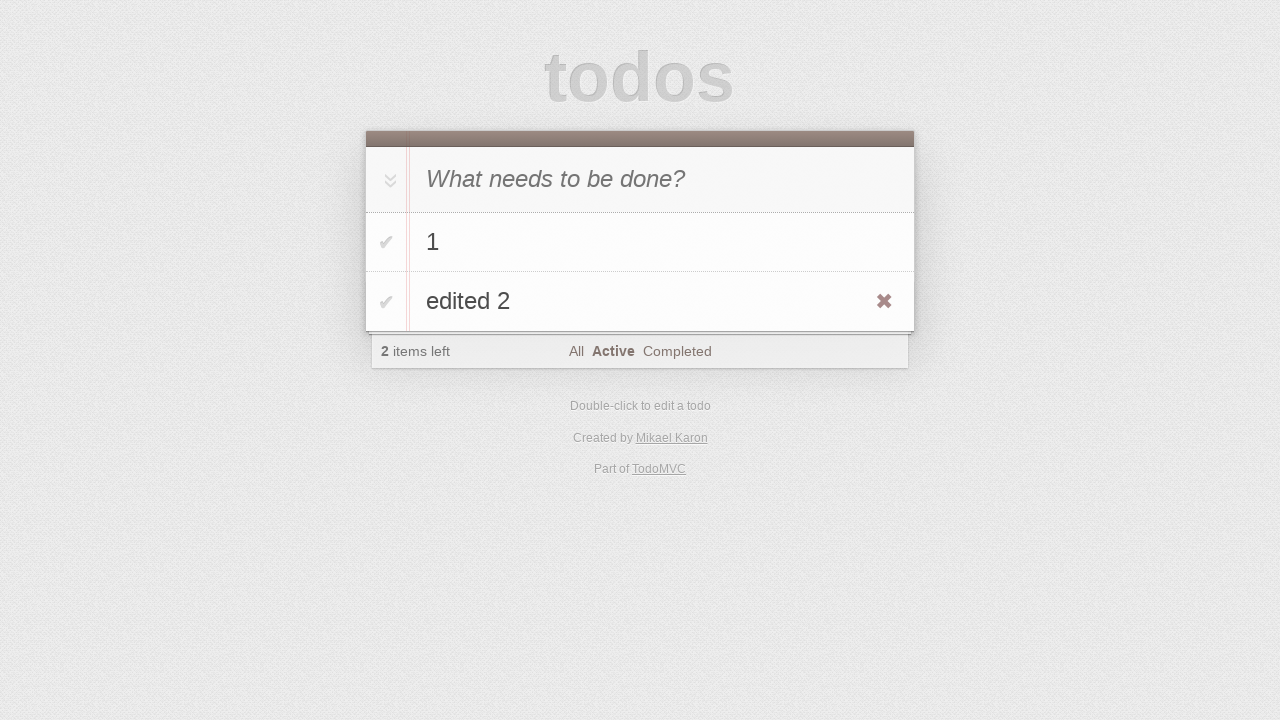

Verified that task was successfully renamed to 'edited 2'
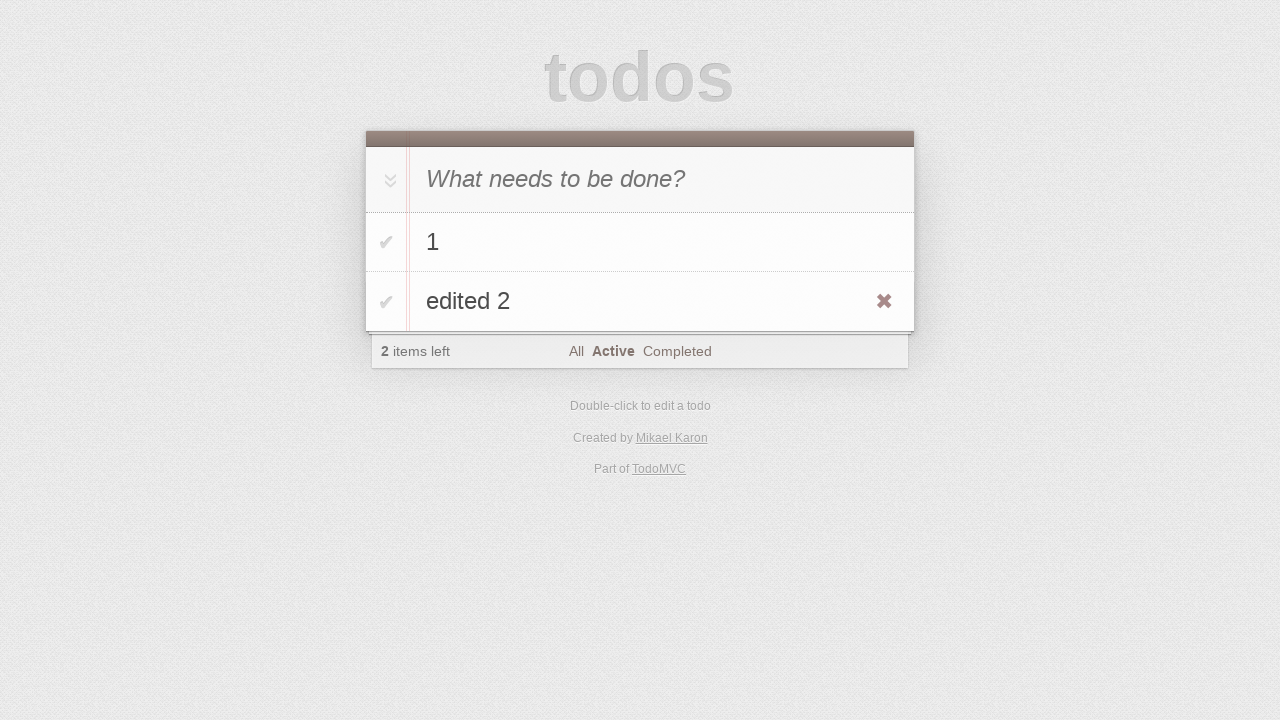

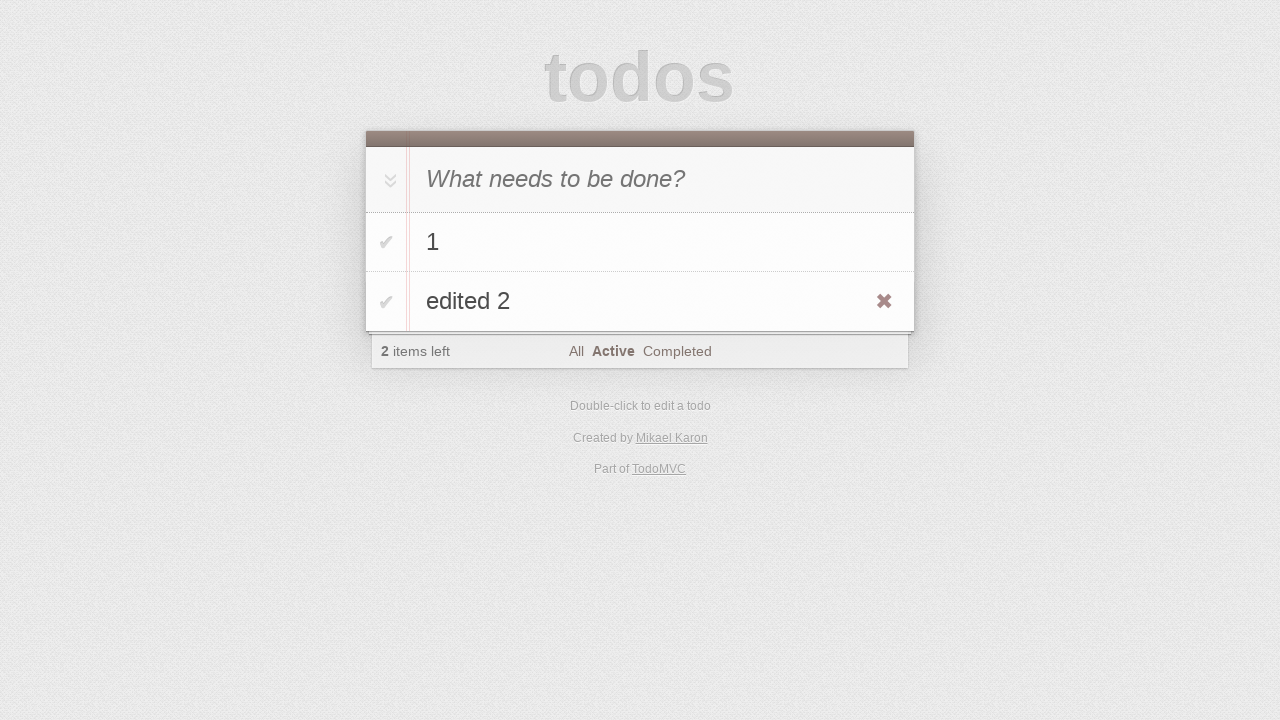